Tests A/B test opt-out by adding an opt-out cookie before visiting the split test page, then navigating to the test page and verifying it shows "No A/B Test"

Starting URL: http://the-internet.herokuapp.com

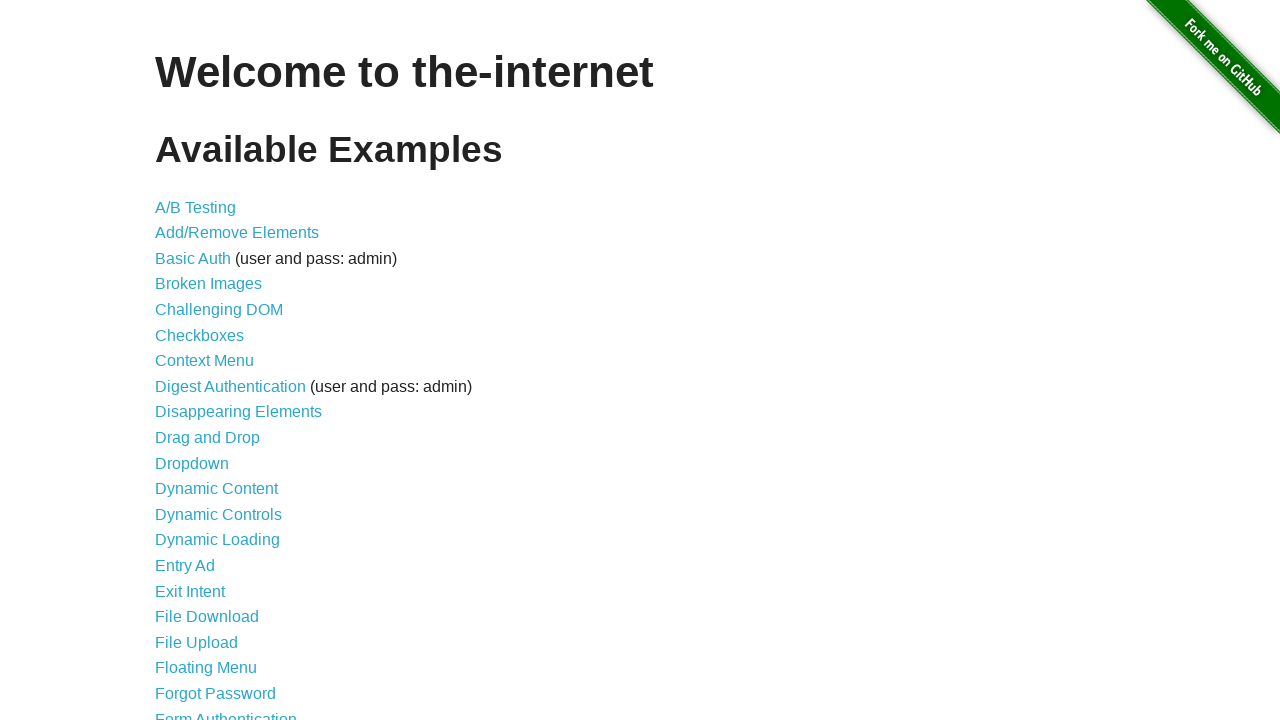

Added optimizelyOptOut cookie to opt out of A/B test
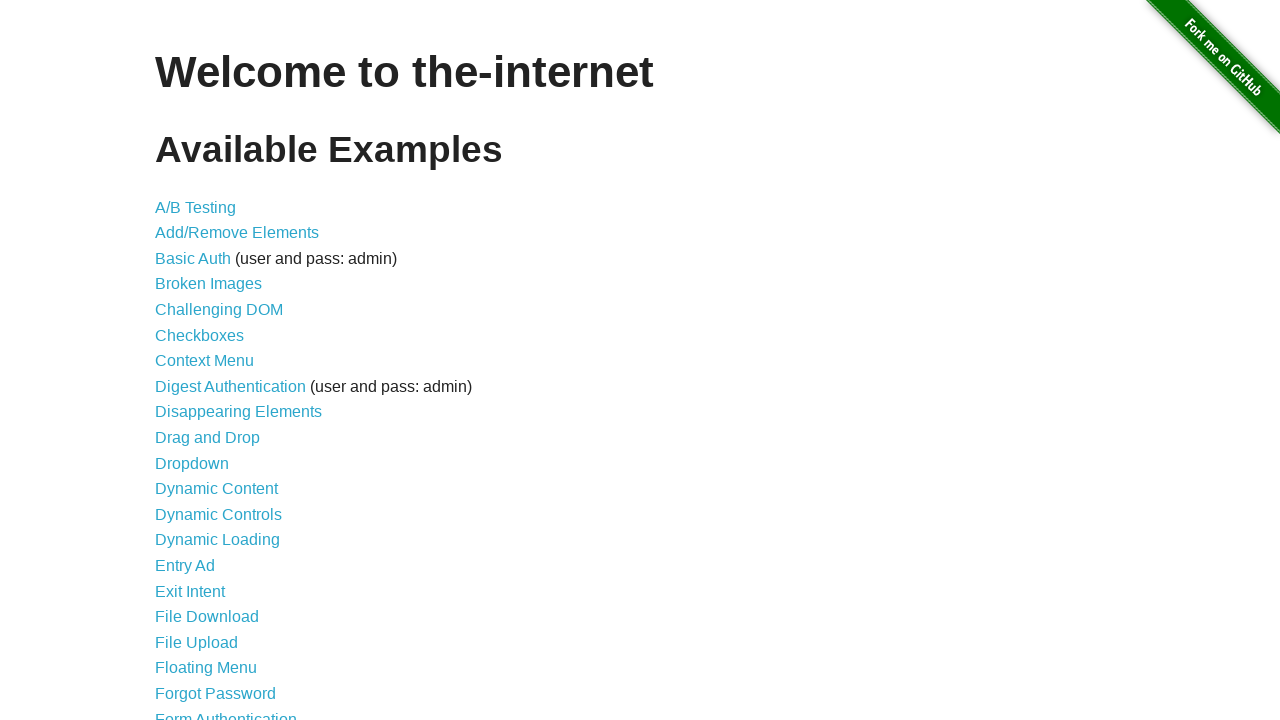

Navigated to A/B test page at http://the-internet.herokuapp.com/abtest
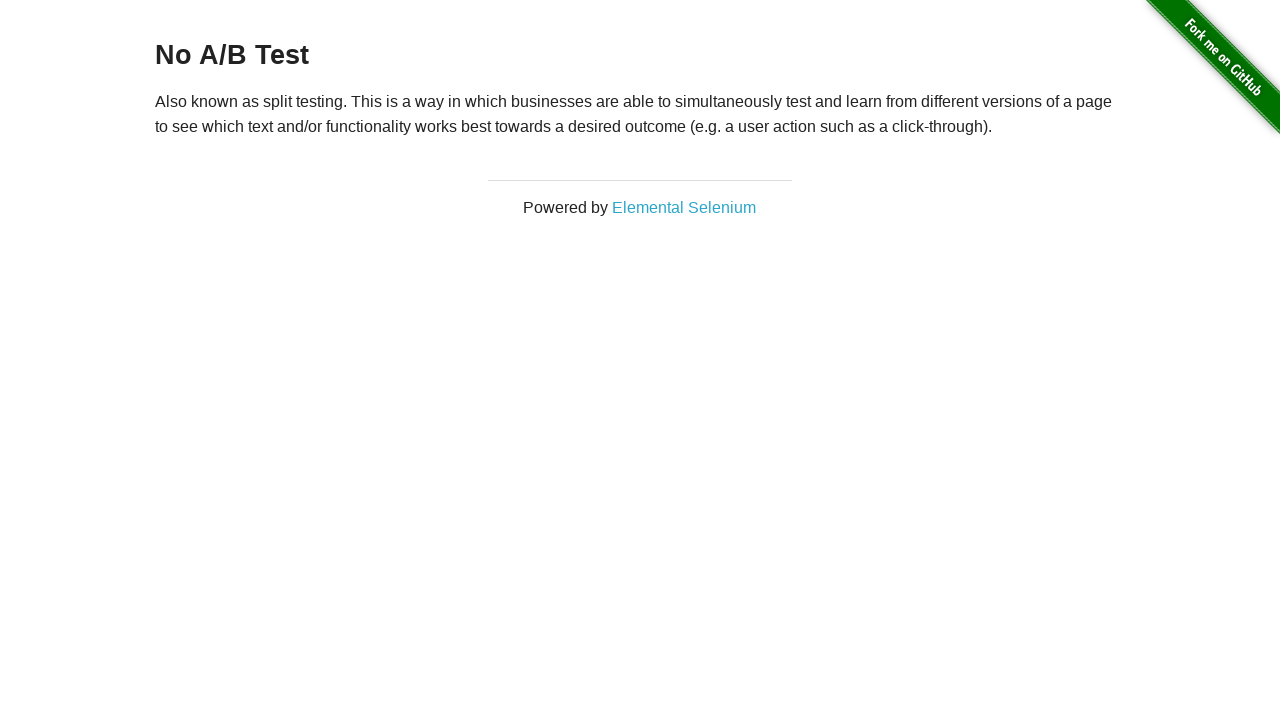

Waited for h3 heading to load
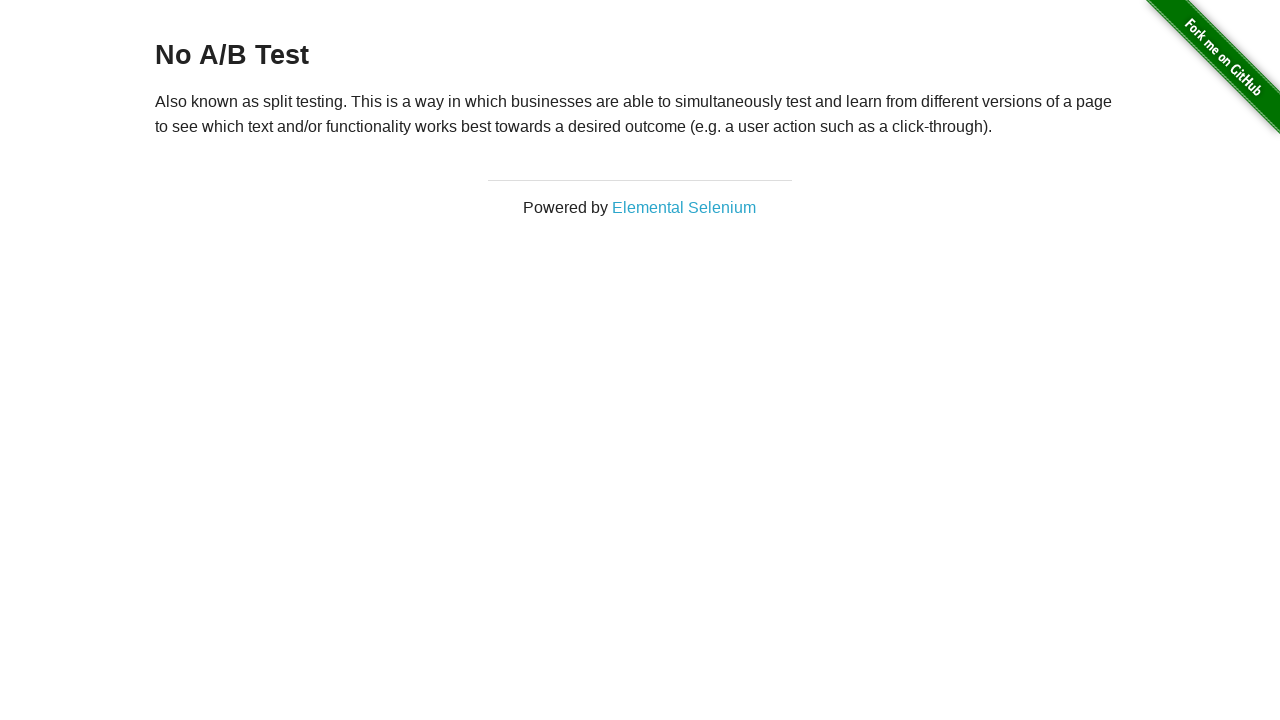

Verified heading displays 'No A/B Test' confirming opt-out cookie worked
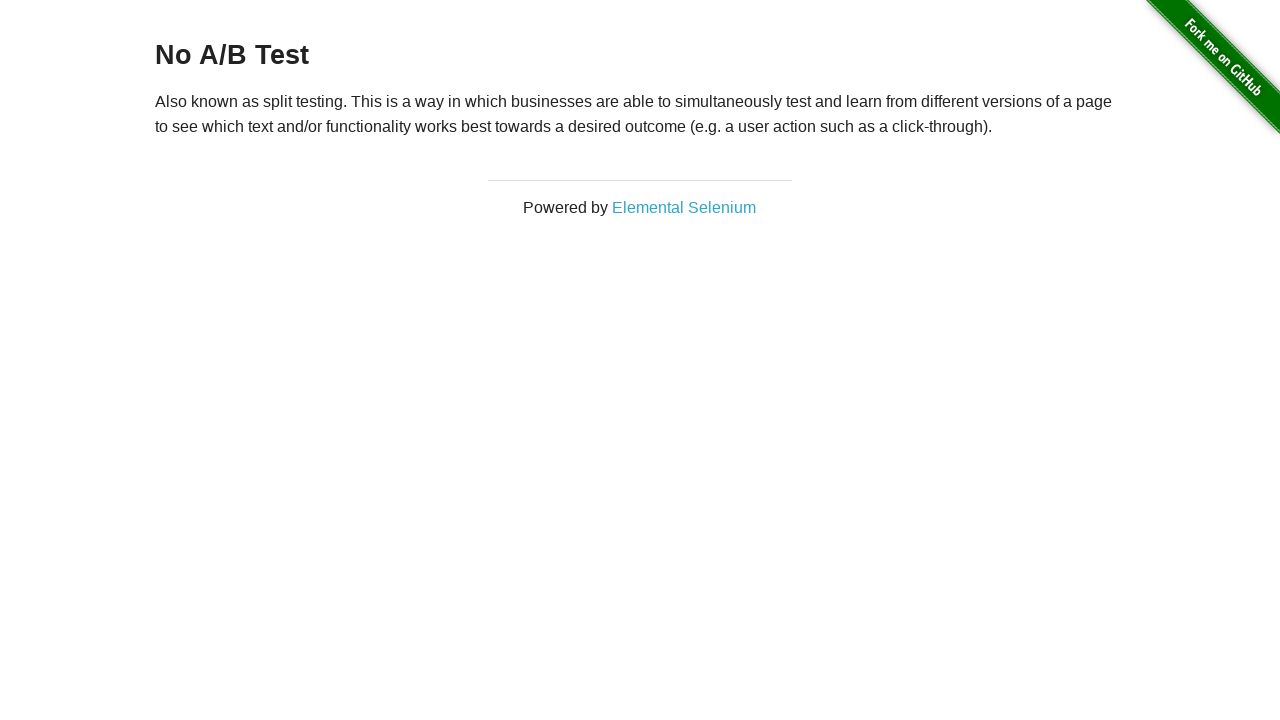

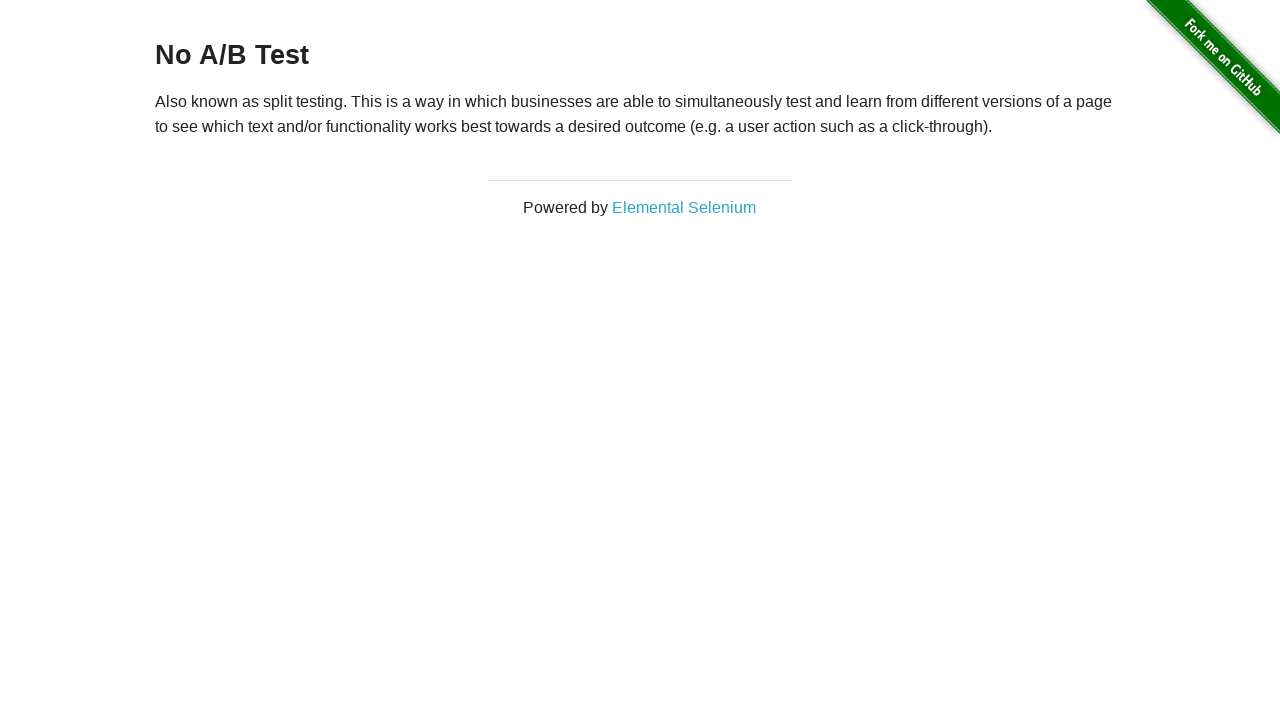